Tests text comparison tool by entering text in the first box, selecting all text, copying it, and pasting it into the second box using keyboard shortcuts

Starting URL: https://text-compare.com/

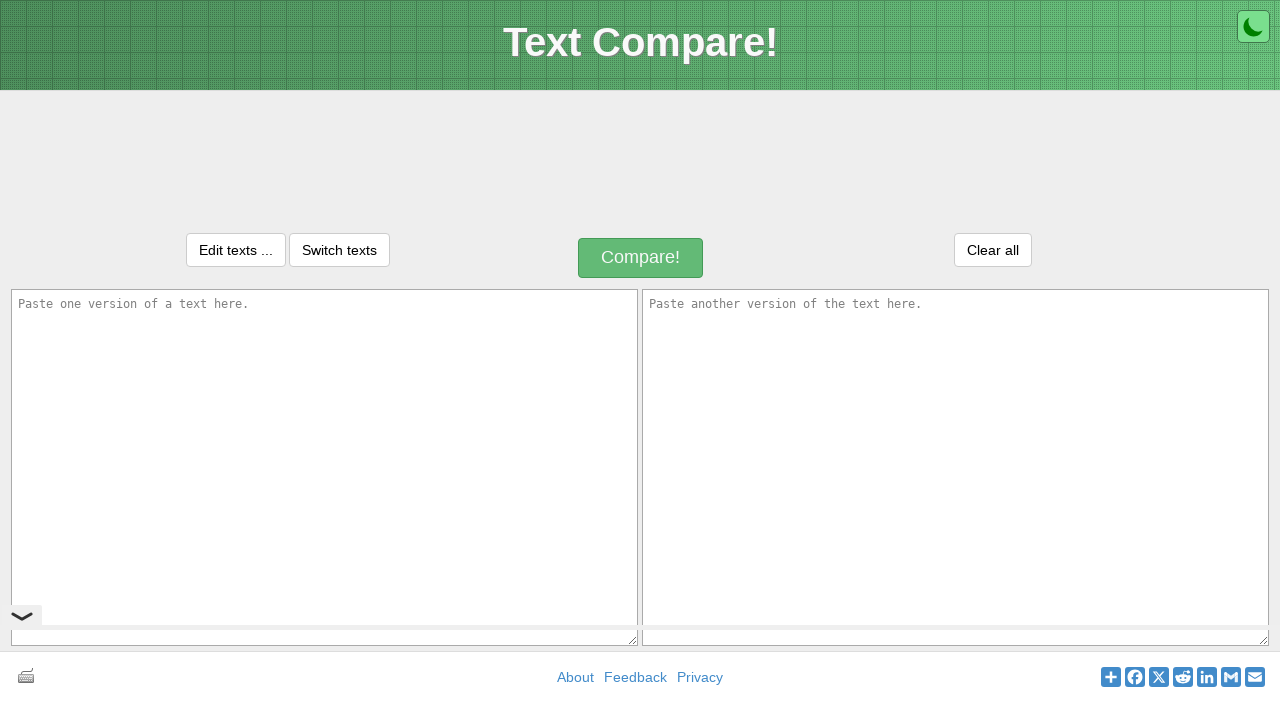

Entered 'Welcome to selenium' in the first text box on #inputText1
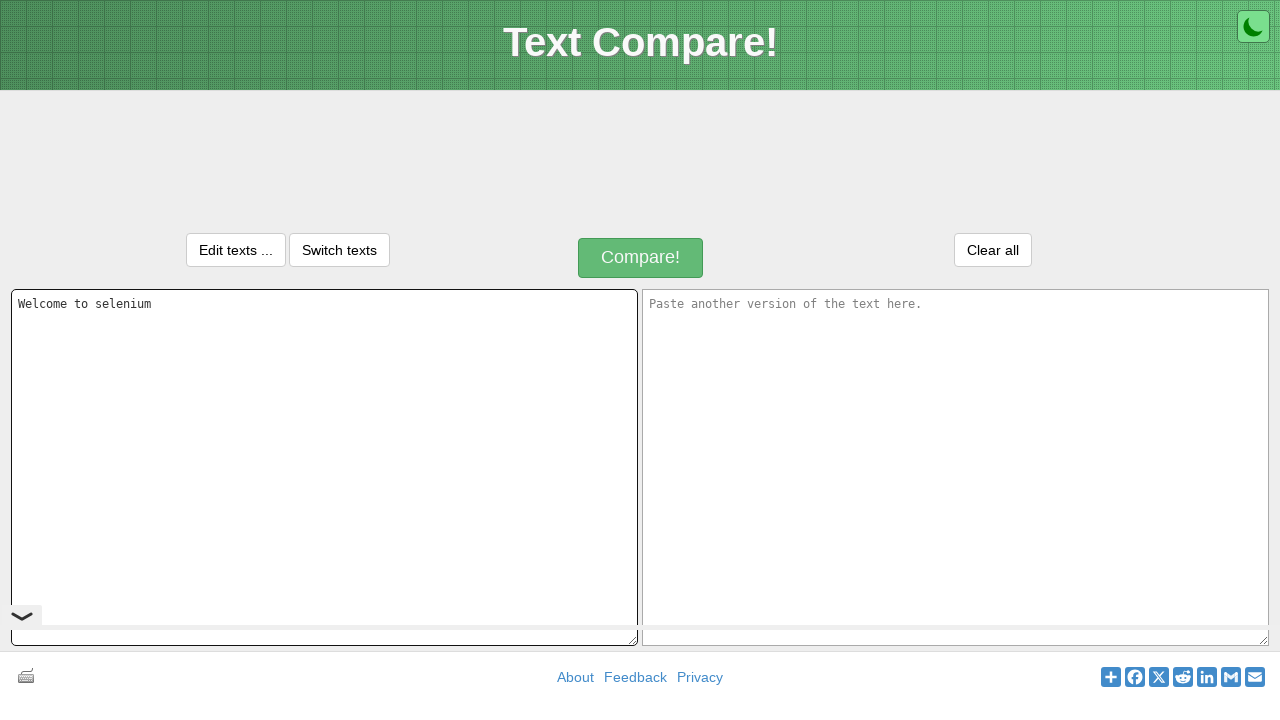

Selected all text in the first text box using Ctrl+A
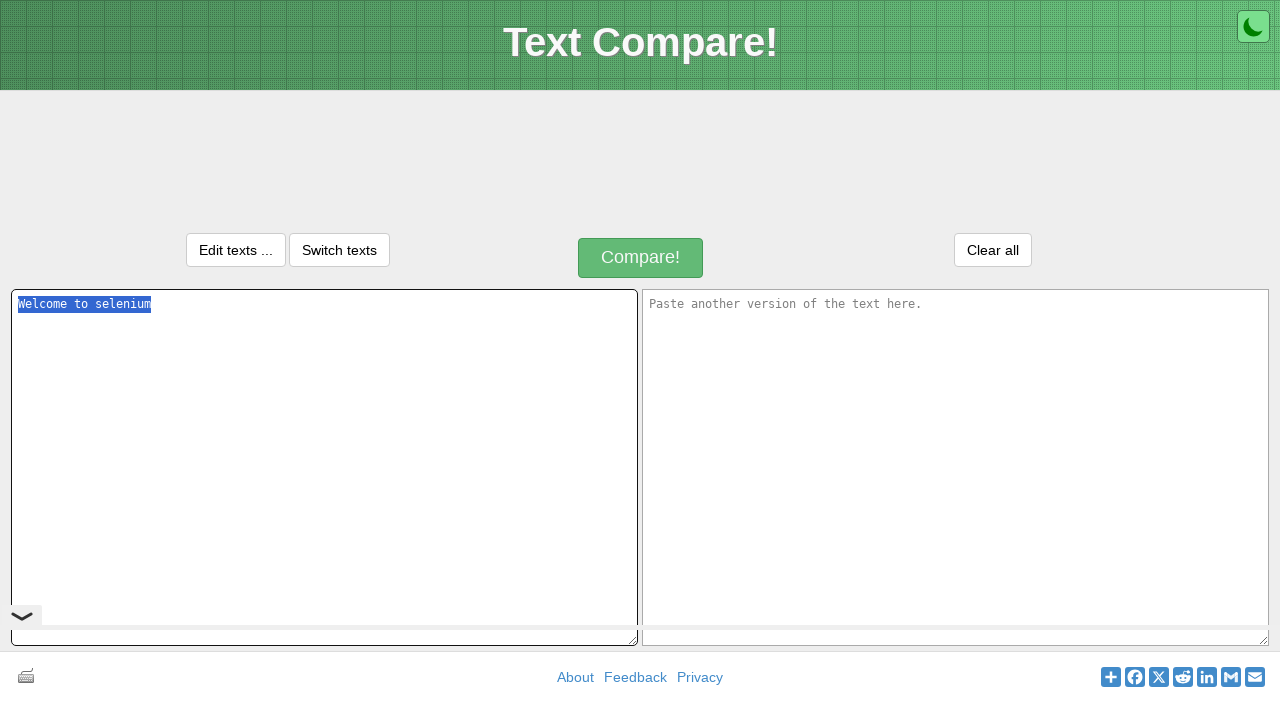

Moved to the second text box using Tab
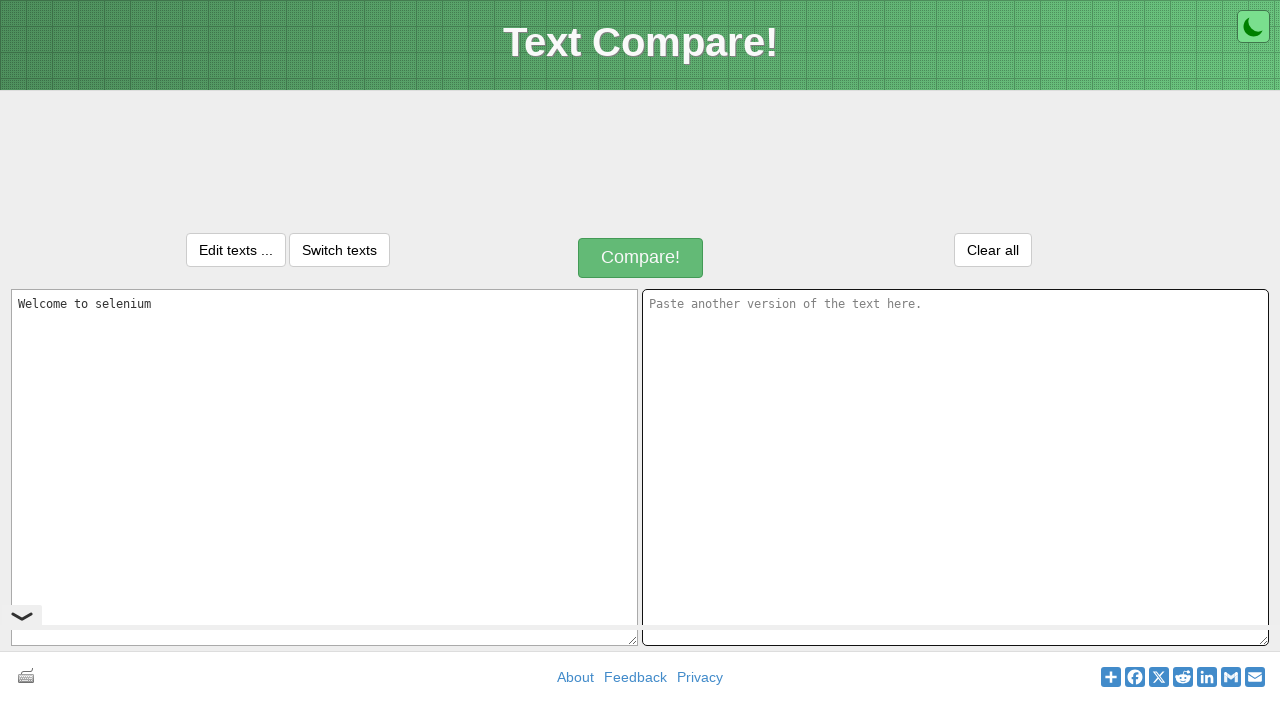

Copied selected text using Ctrl+C
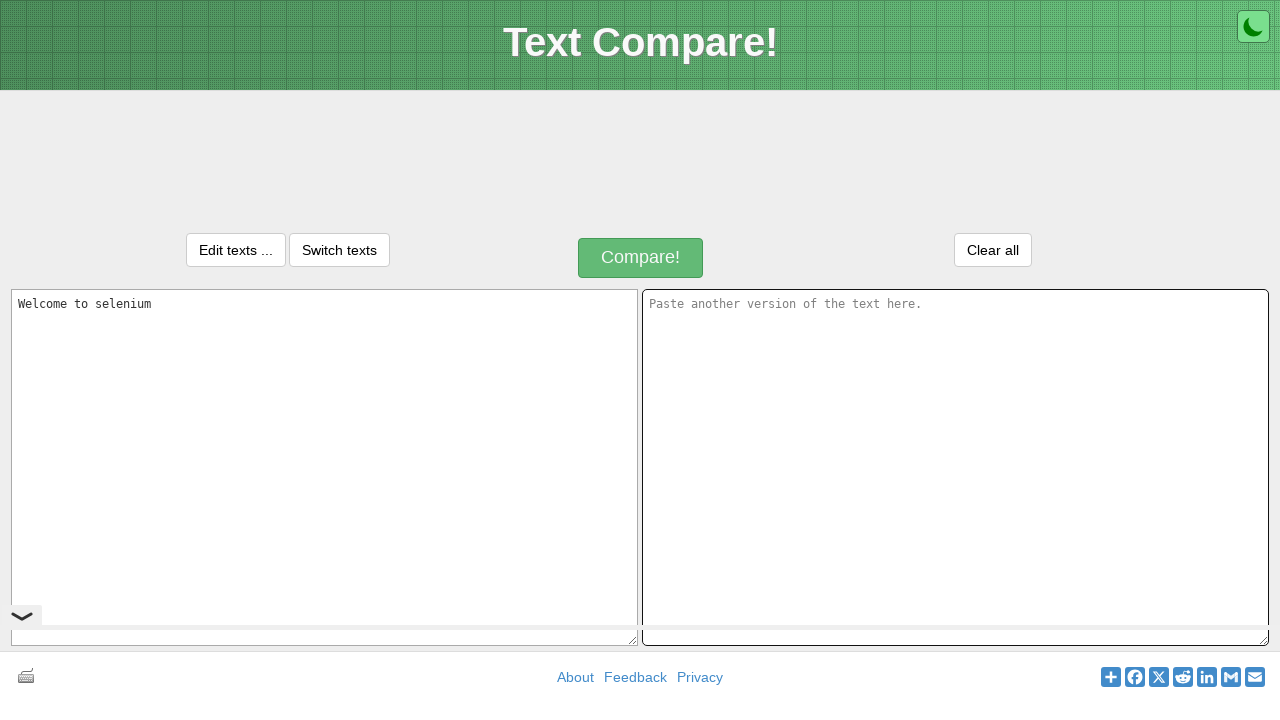

Pasted text into the second text box using Ctrl+V
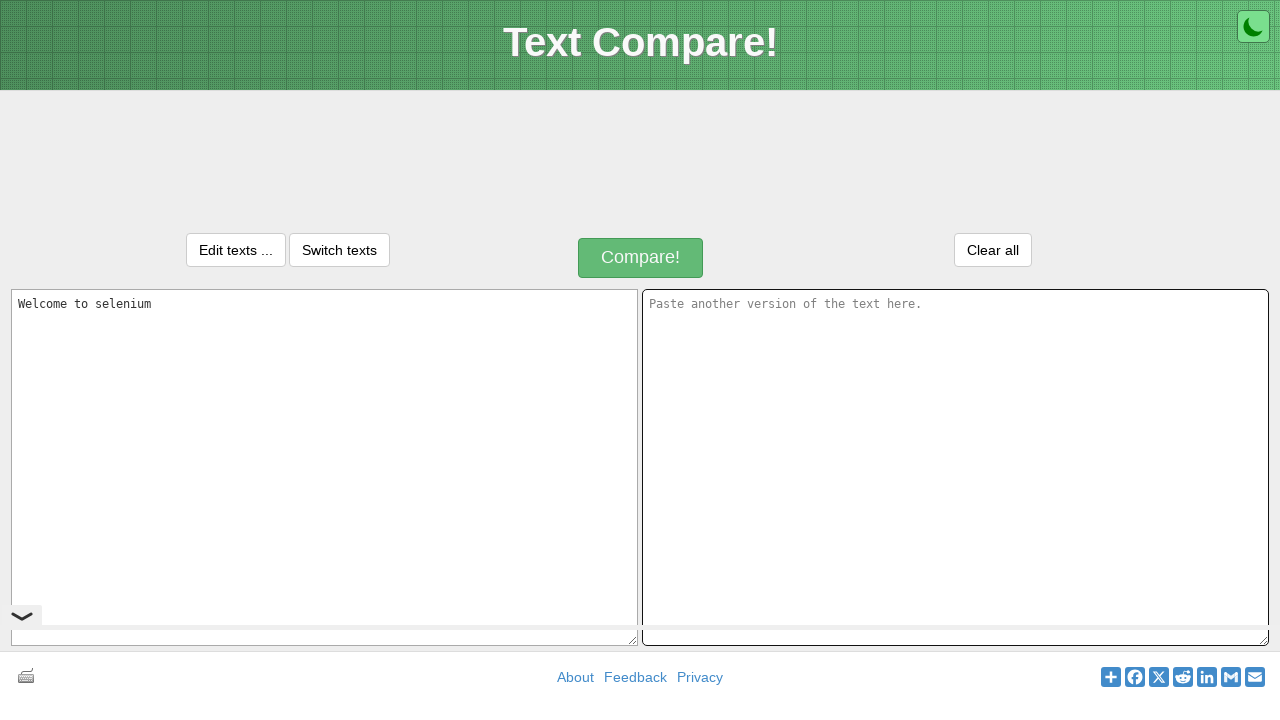

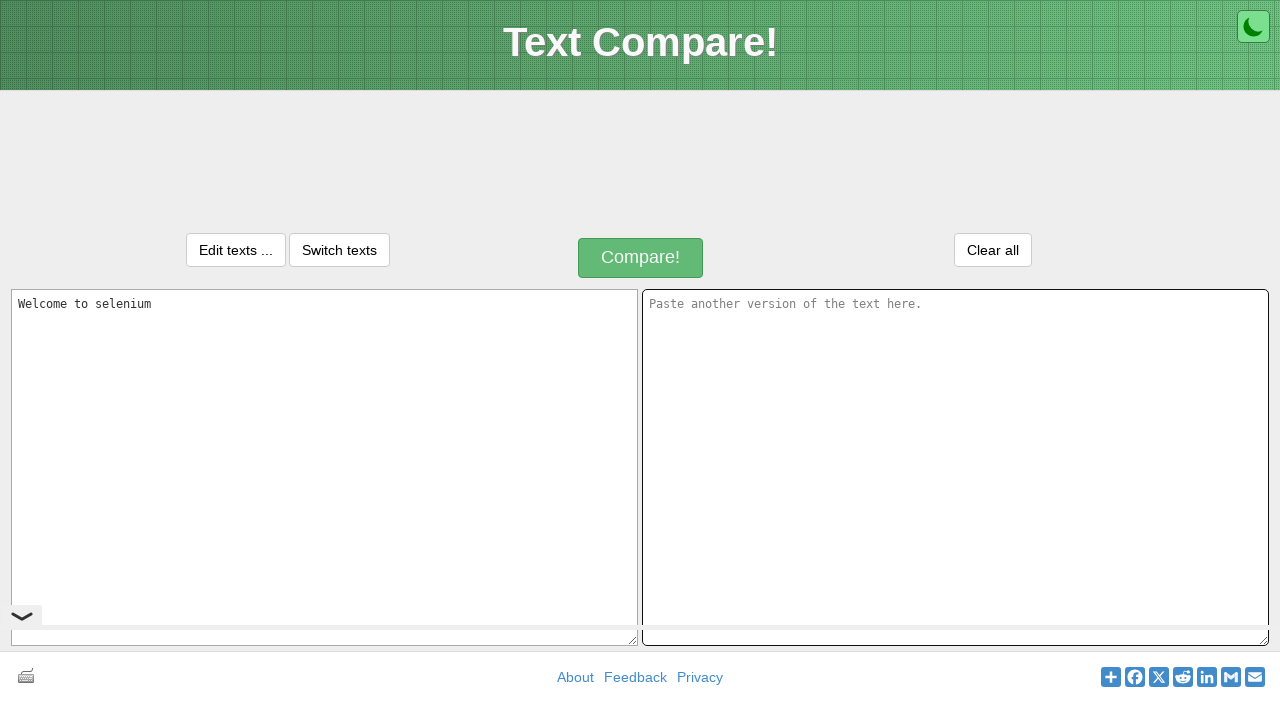